Tests radio button selection functionality by clicking on radio buttons with different values

Starting URL: http://formy-project.herokuapp.com/radiobutton

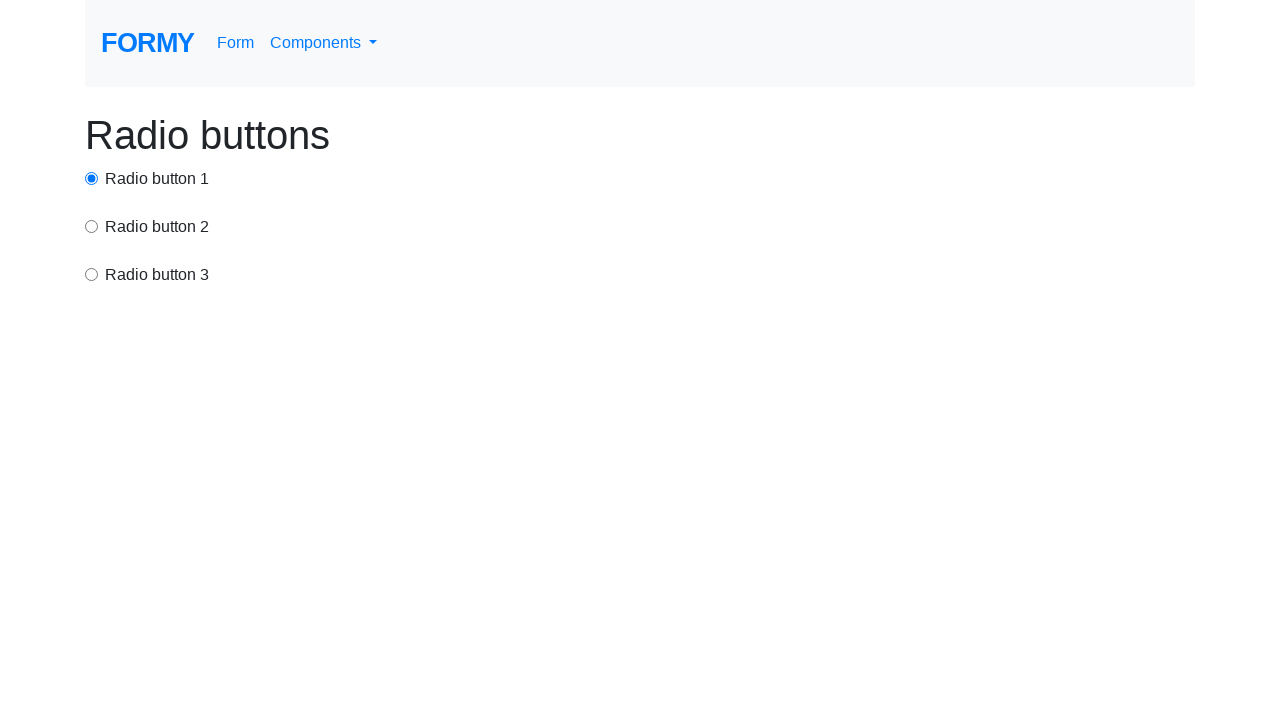

Clicked Radio button 1 at (92, 178) on xpath=//label[contains(text(),'Radio button 1')]/preceding-sibling::input[@type=
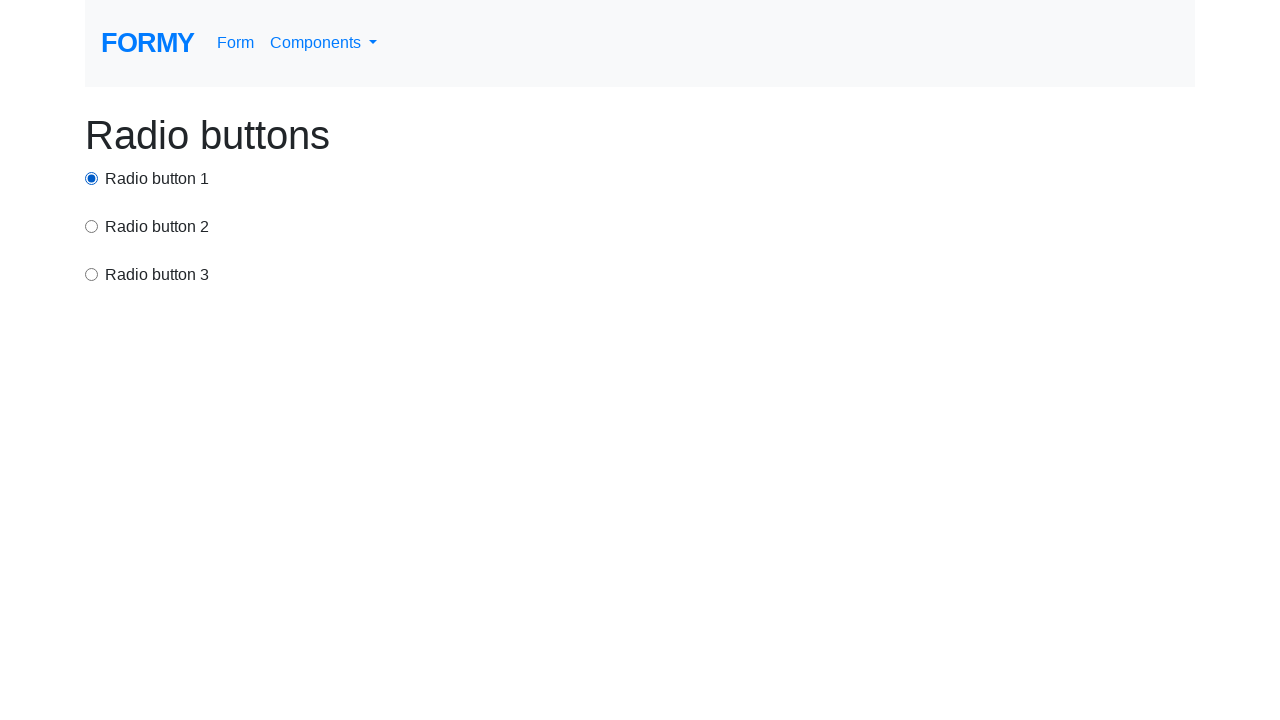

Clicked Radio button 2 at (92, 226) on xpath=//label[contains(text(),'Radio button 2')]/preceding-sibling::input[@type=
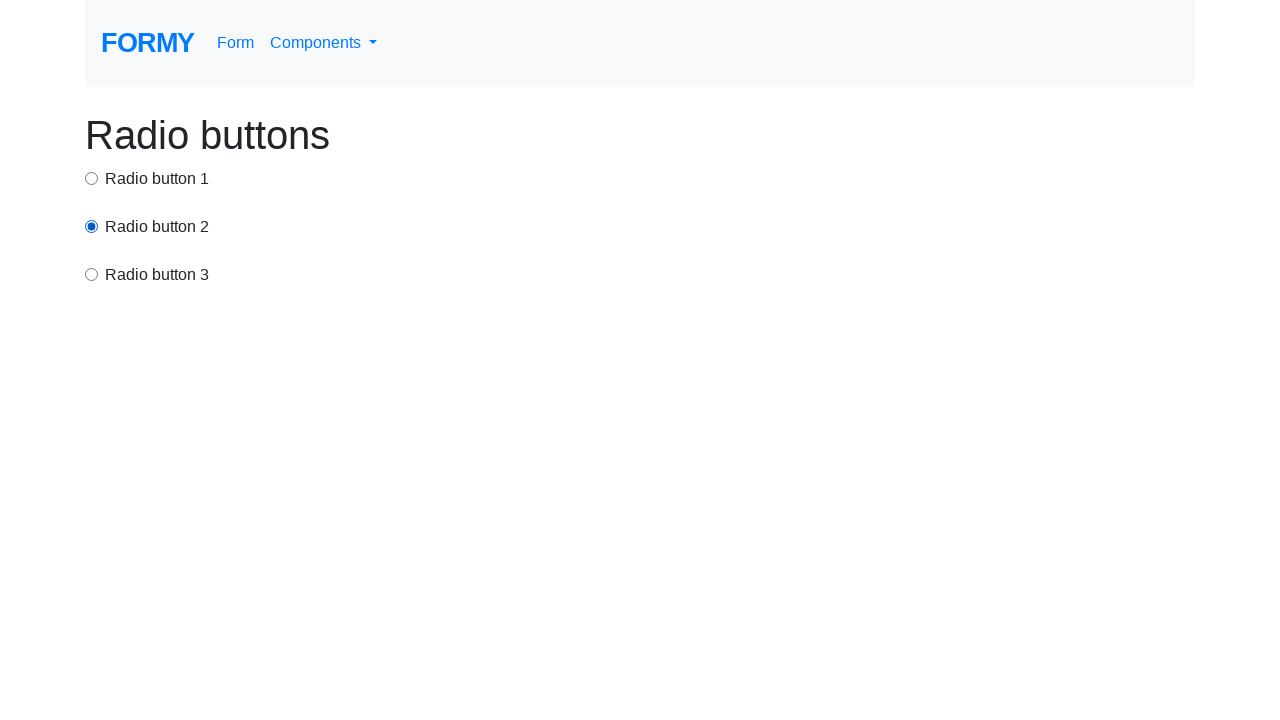

Clicked Radio button 3 at (92, 274) on xpath=//label[contains(text(),'Radio button 3')]/preceding-sibling::input[@type=
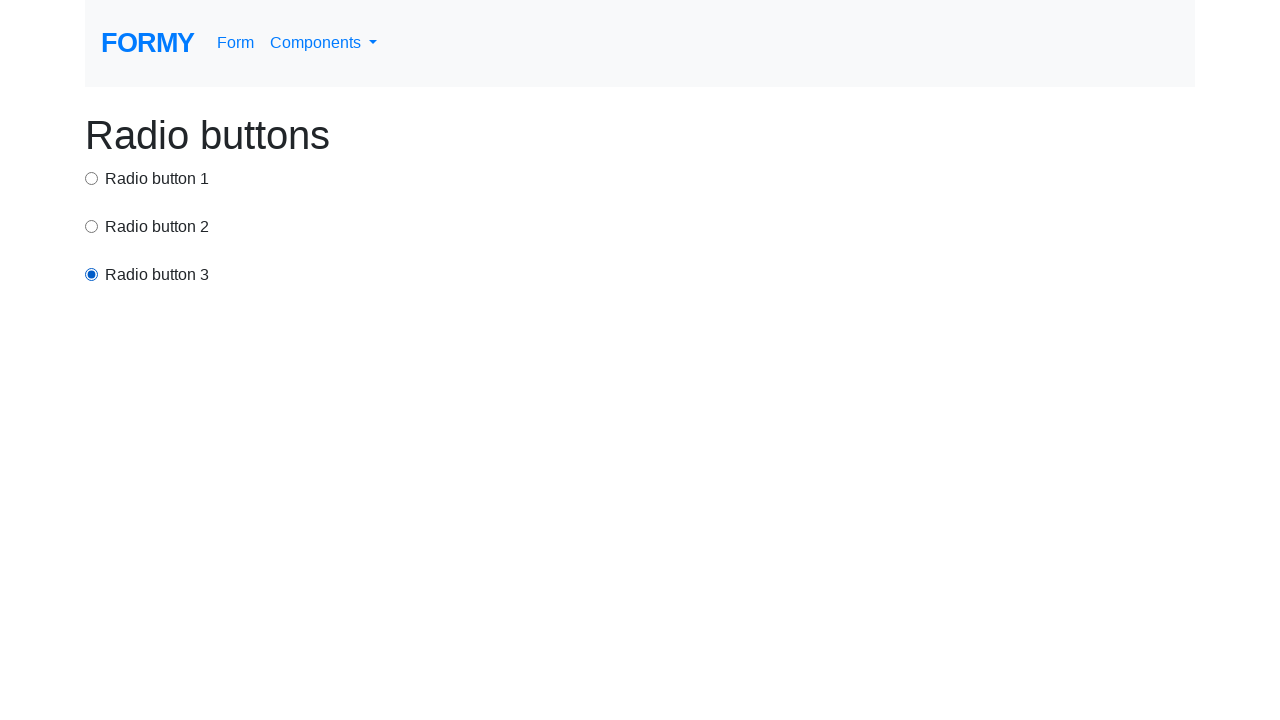

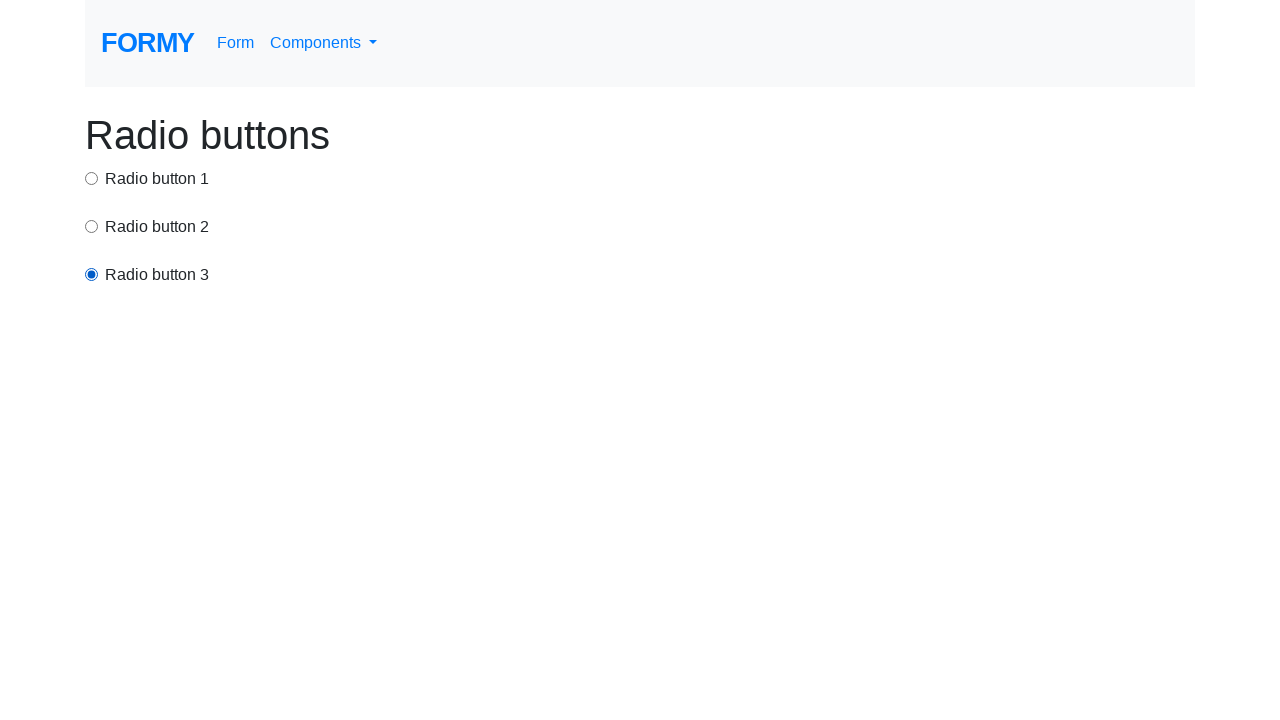